Tests dynamic controls functionality by clicking a "Remove" button and waiting for a confirmation message to appear on the page.

Starting URL: https://practice.cydeo.com/dynamic_controls

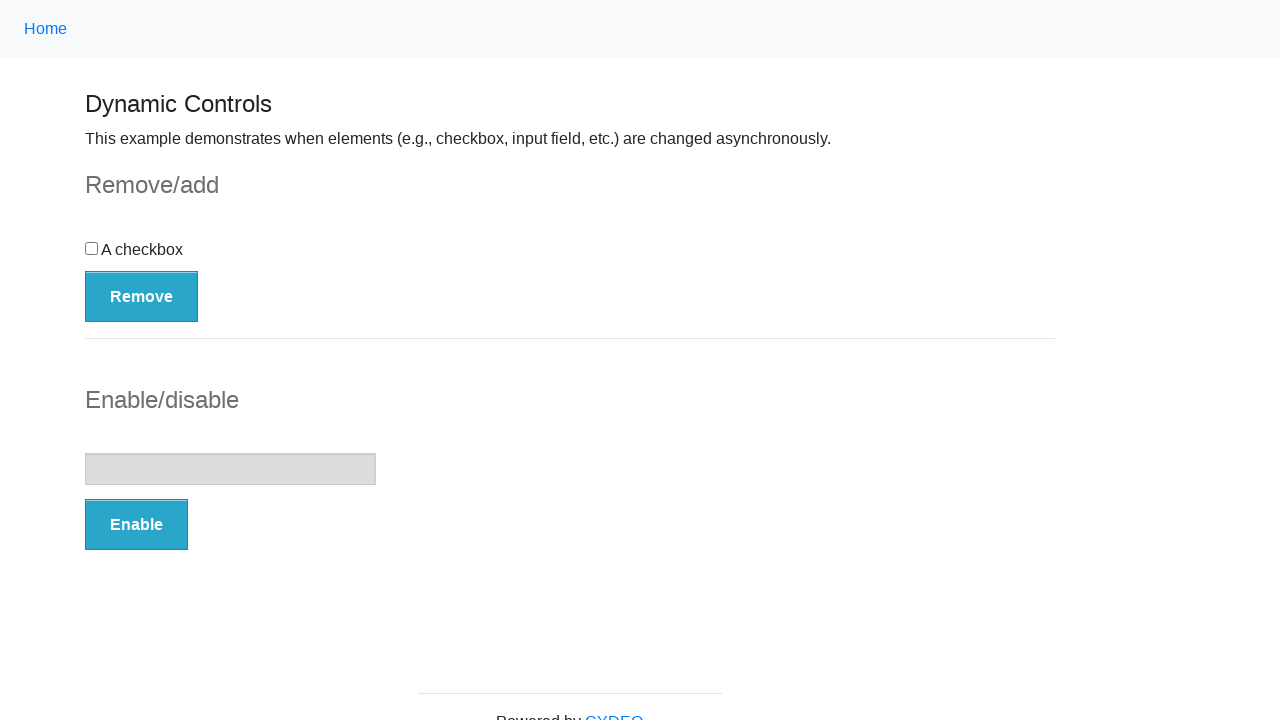

Clicked the Remove button at (142, 296) on xpath=//button[.='Remove']
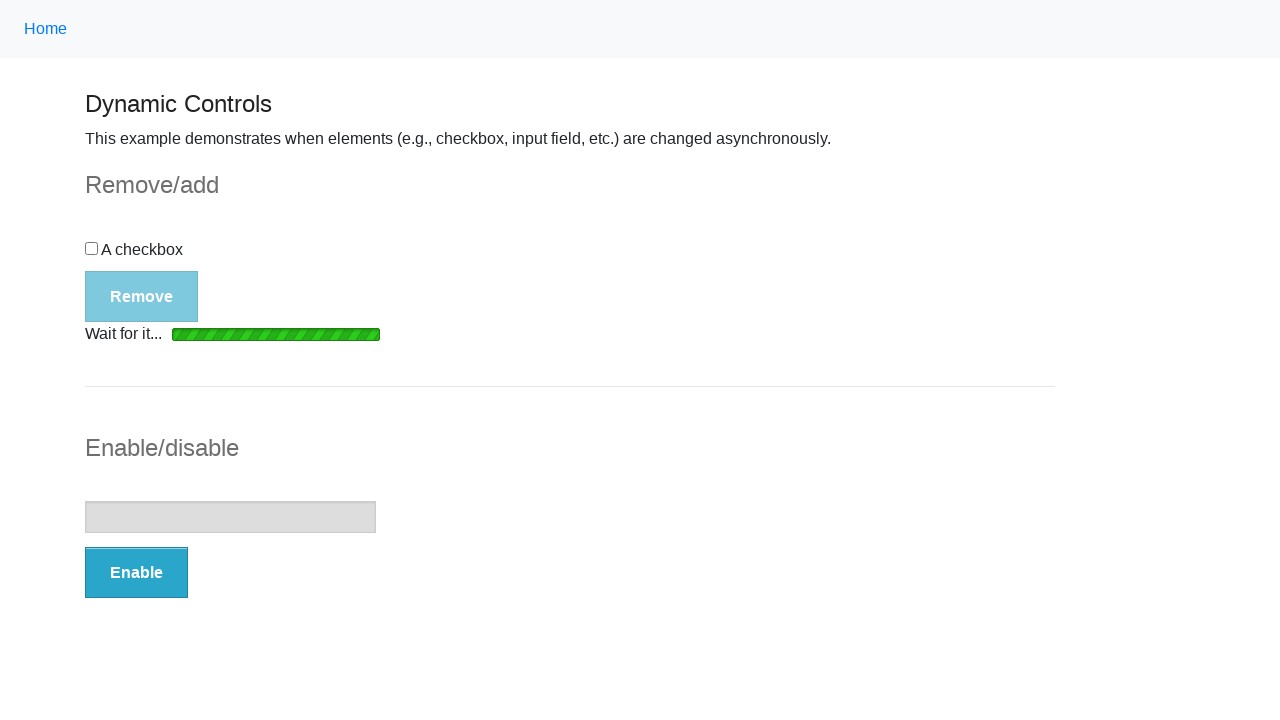

Confirmation message appeared on the page
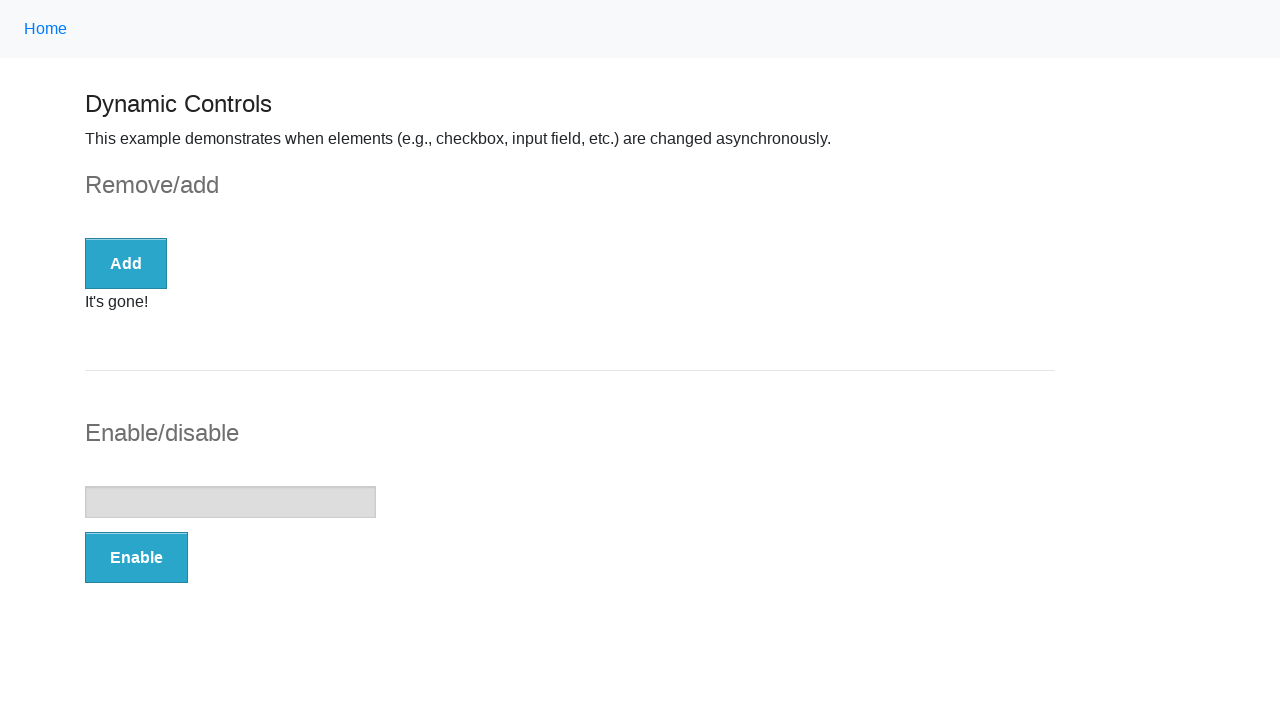

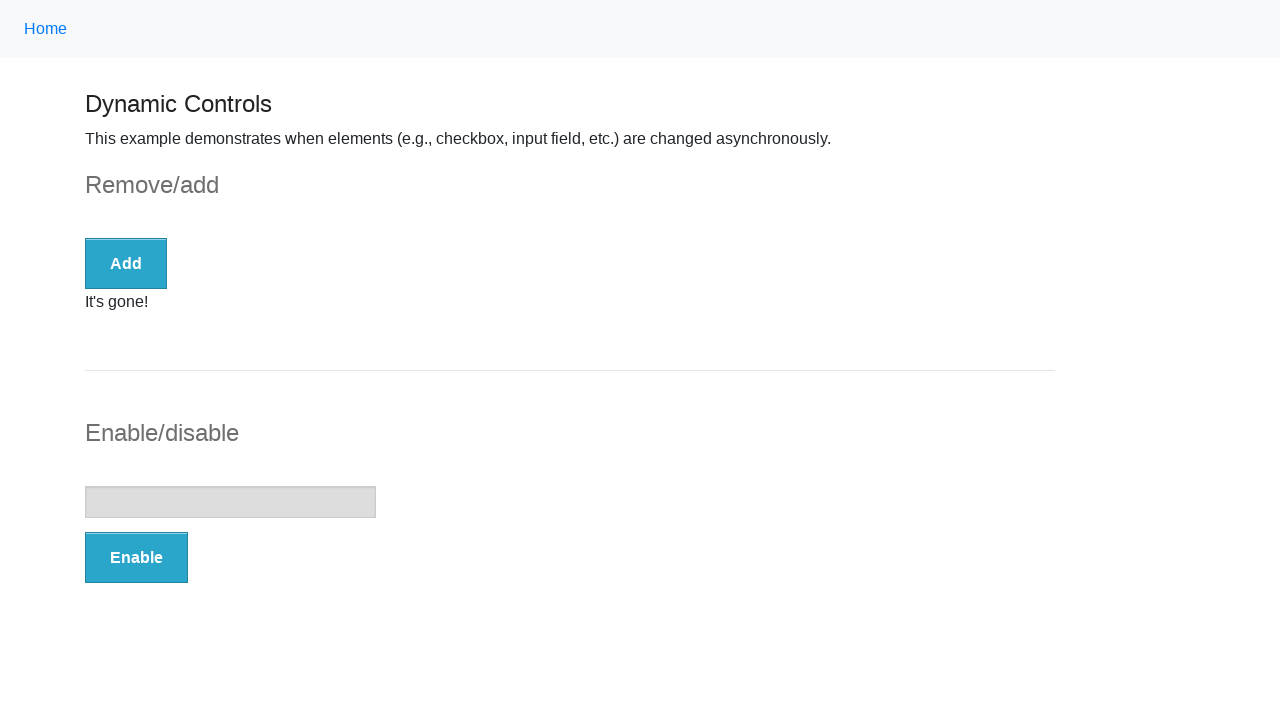